Tests the probability calculator by entering two probability values (A and B), clicking the calculate button, and verifying that results are displayed in the results table.

Starting URL: https://www.calculator.net/probability-calculator.html

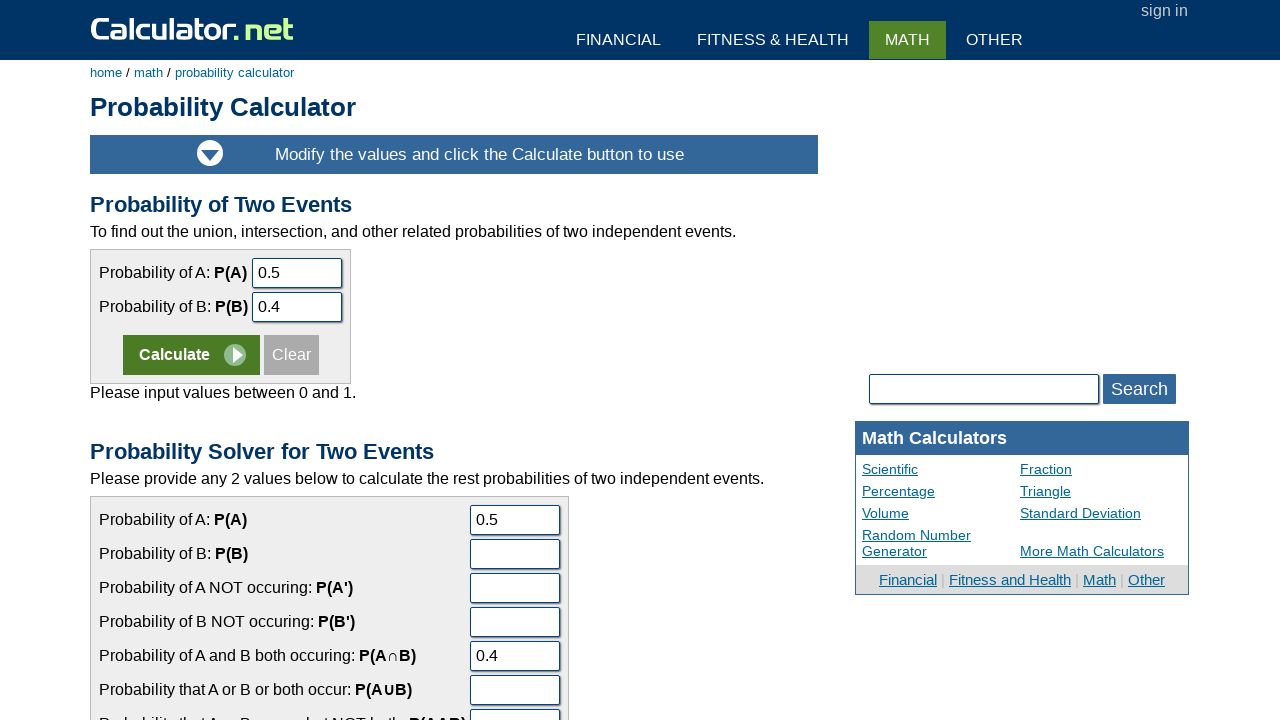

Located the calculator form
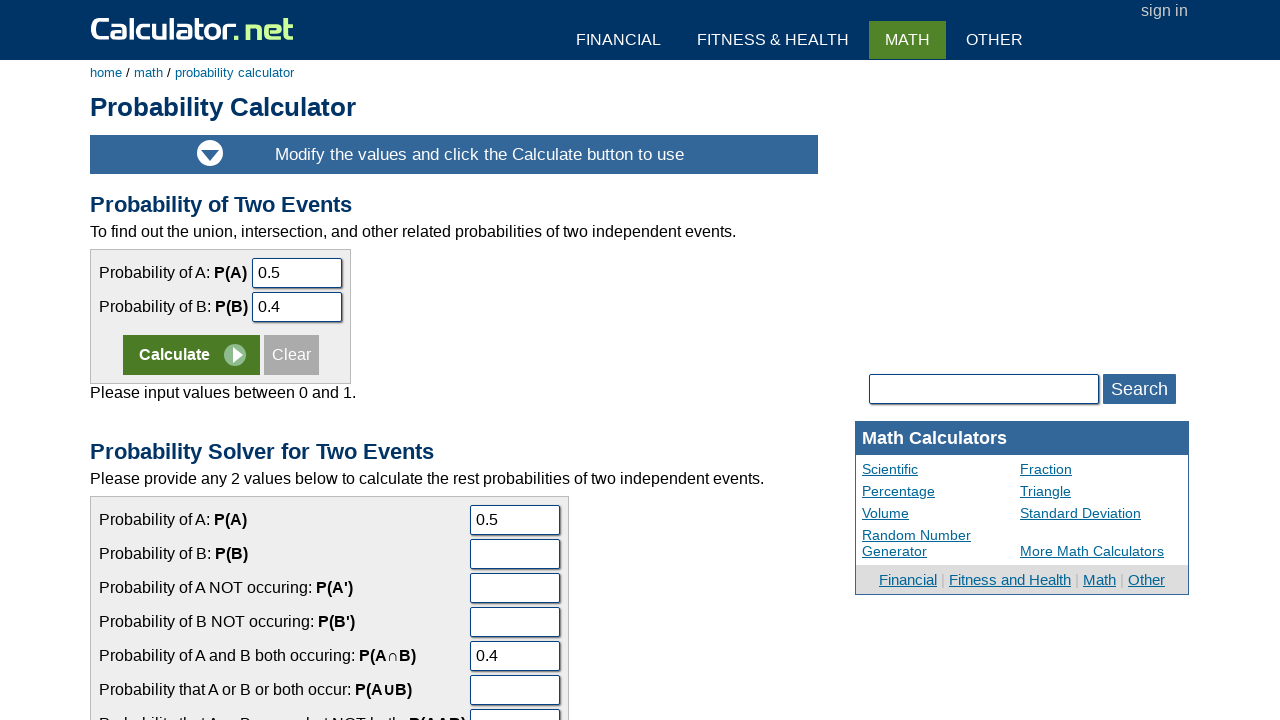

Located probability A input field
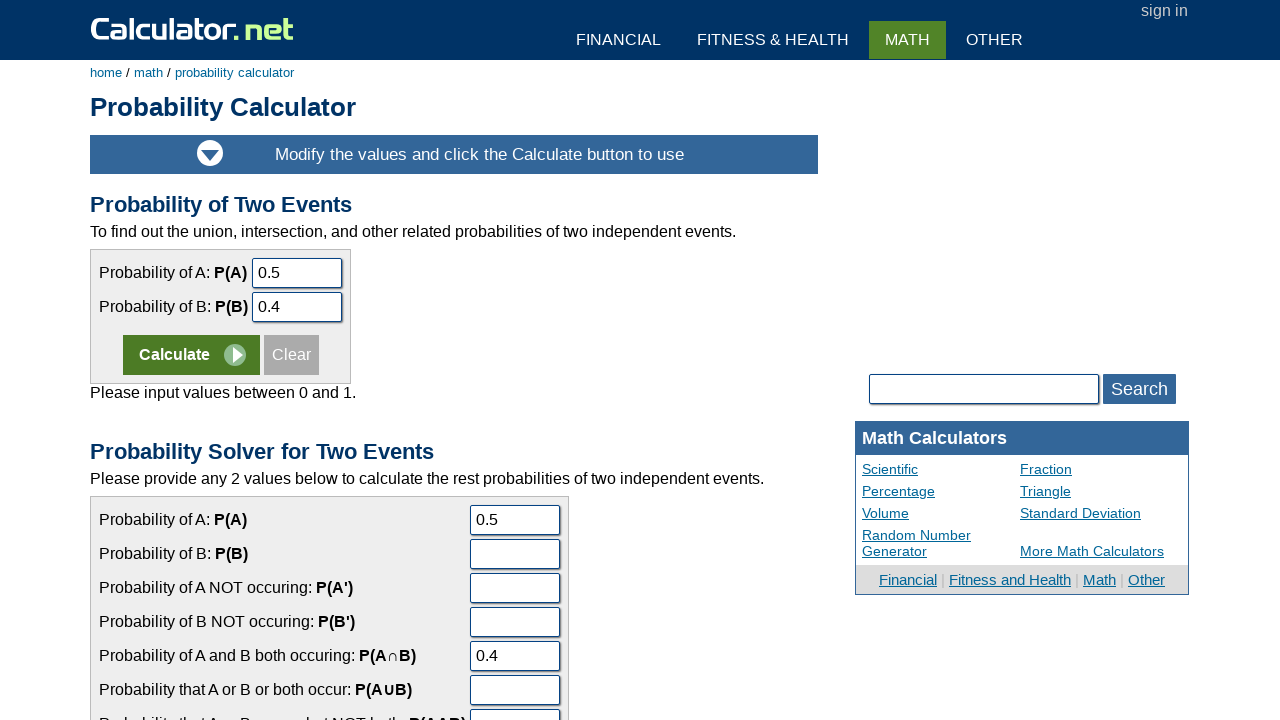

Cleared probability A input field on form[name='calform'] >> input[name='cal1pa']
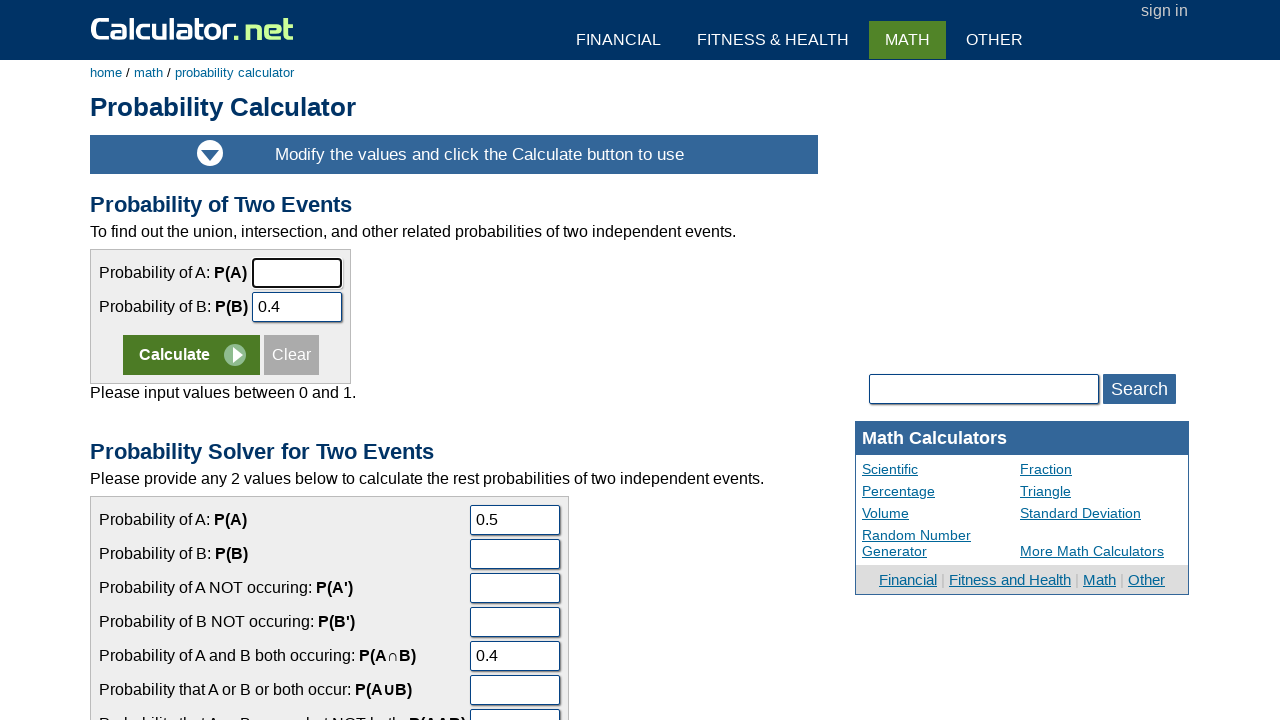

Entered 0.35 for probability A on form[name='calform'] >> input[name='cal1pa']
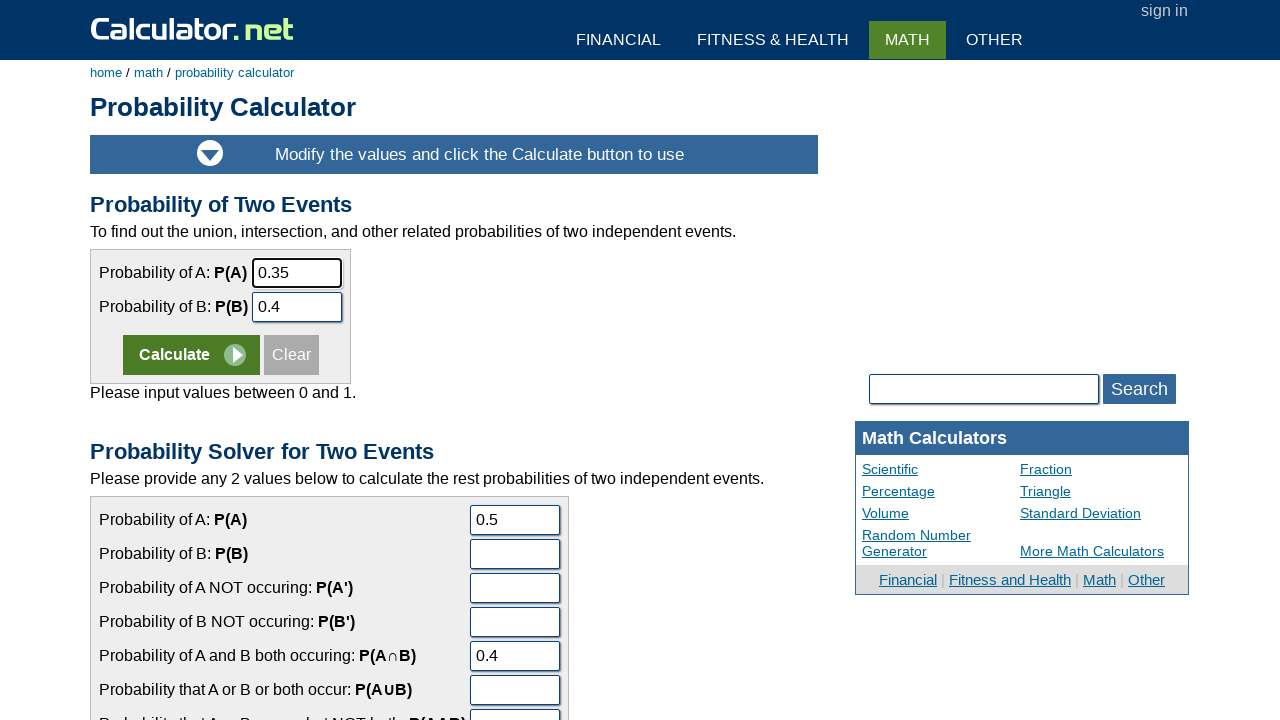

Located probability B input field
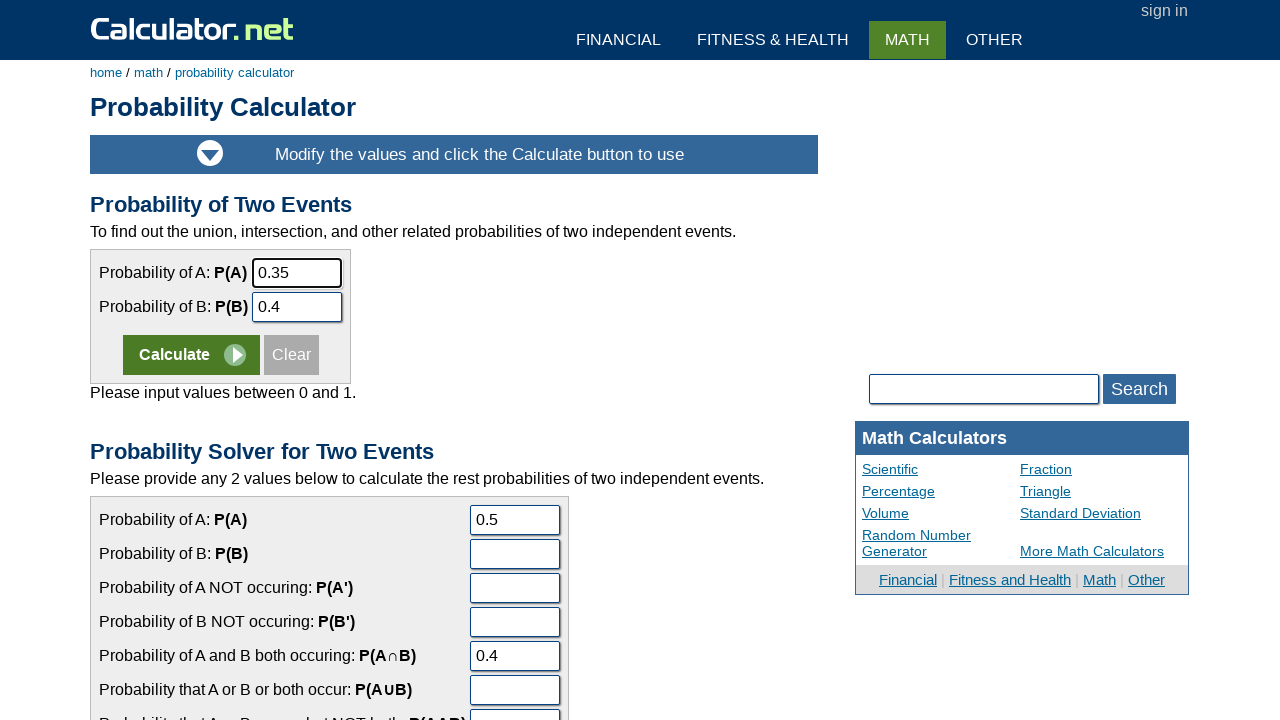

Cleared probability B input field on form[name='calform'] >> input[name='cal1pb']
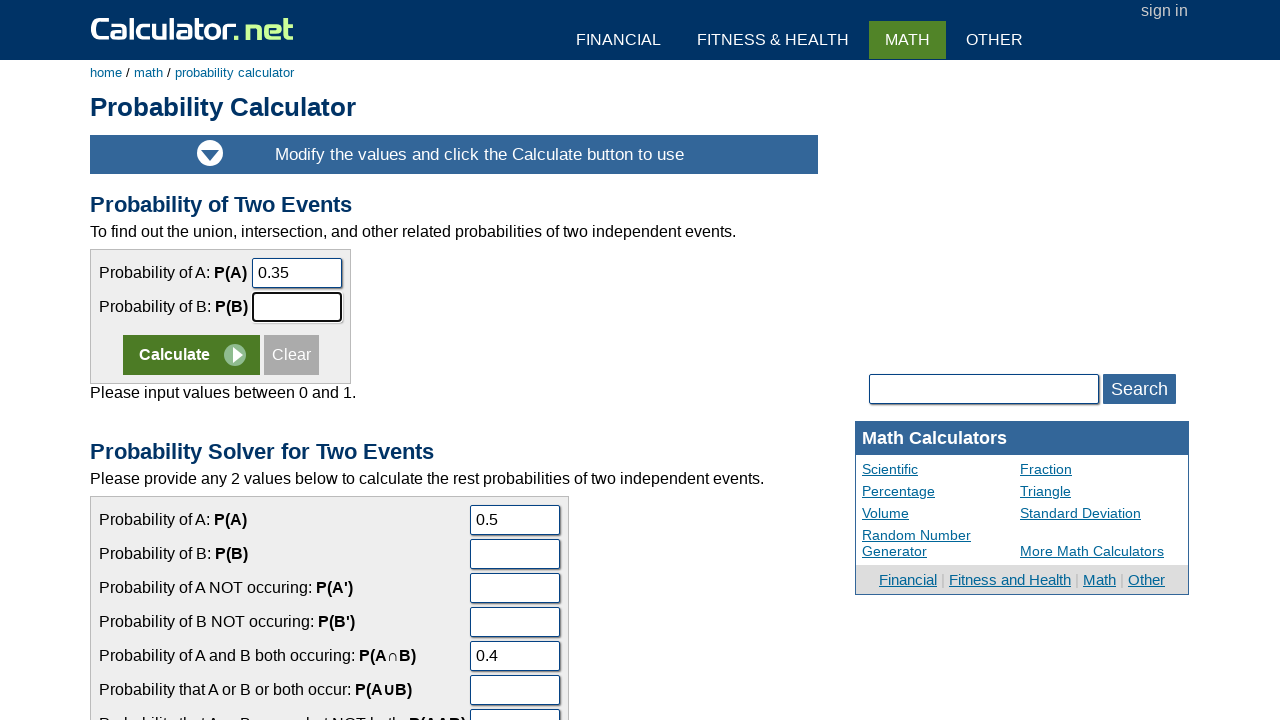

Entered 0.72 for probability B on form[name='calform'] >> input[name='cal1pb']
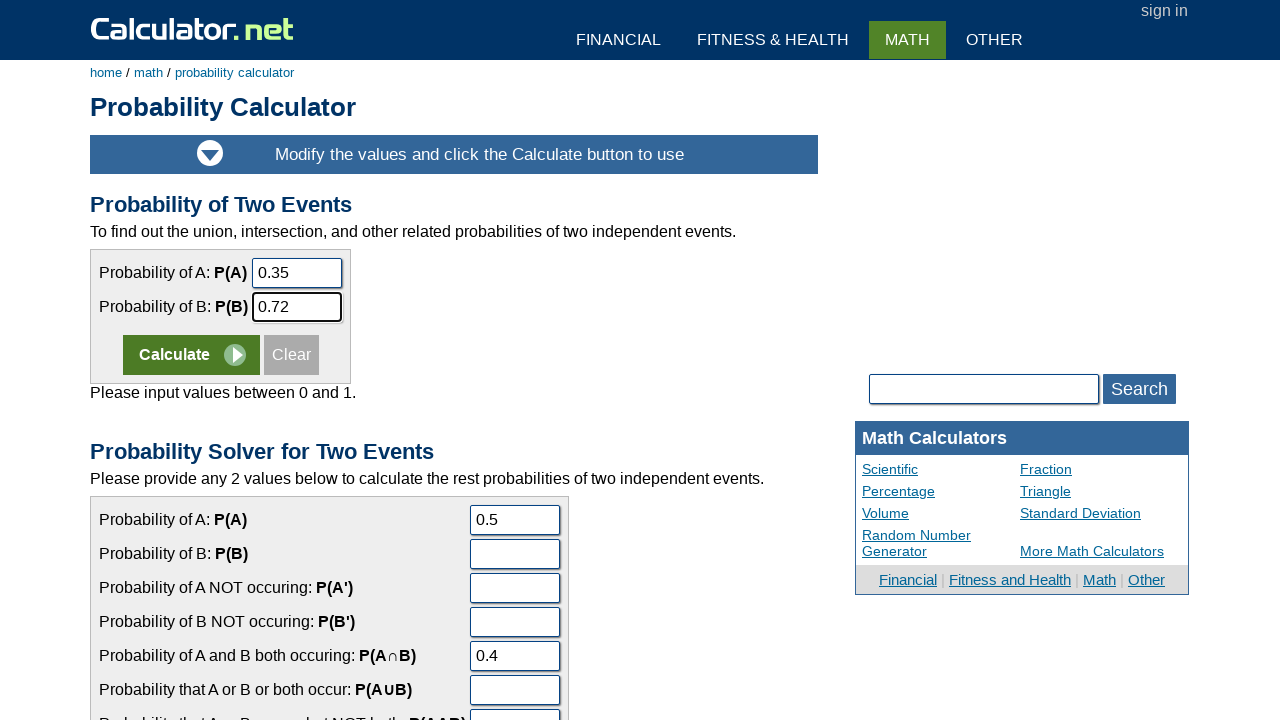

Clicked the calculate button at (191, 355) on form[name='calform'] >> input[name='x']
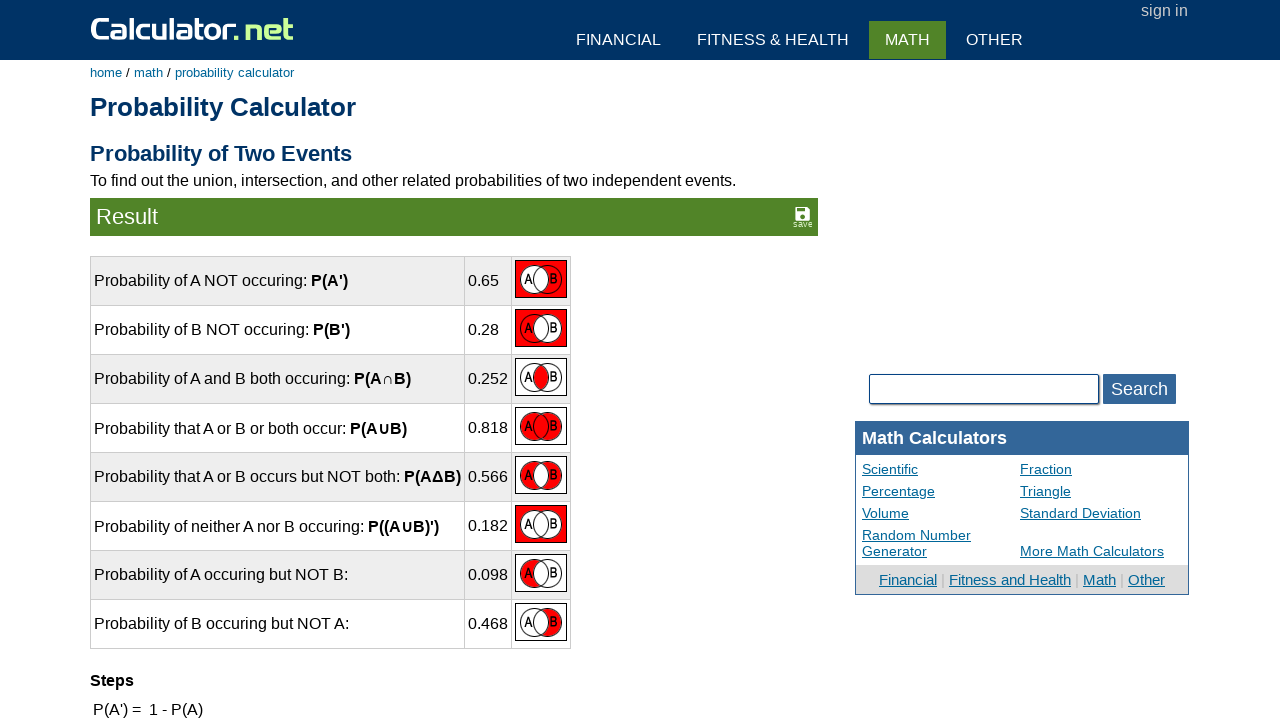

Results table appeared
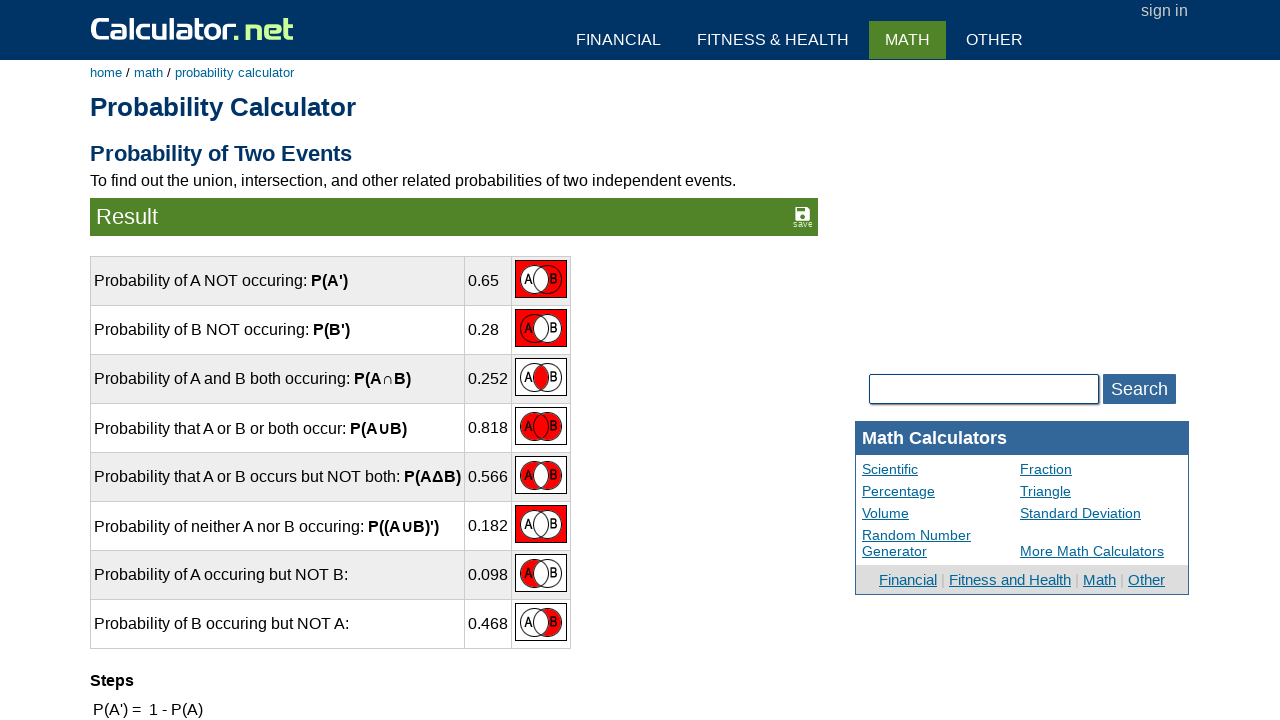

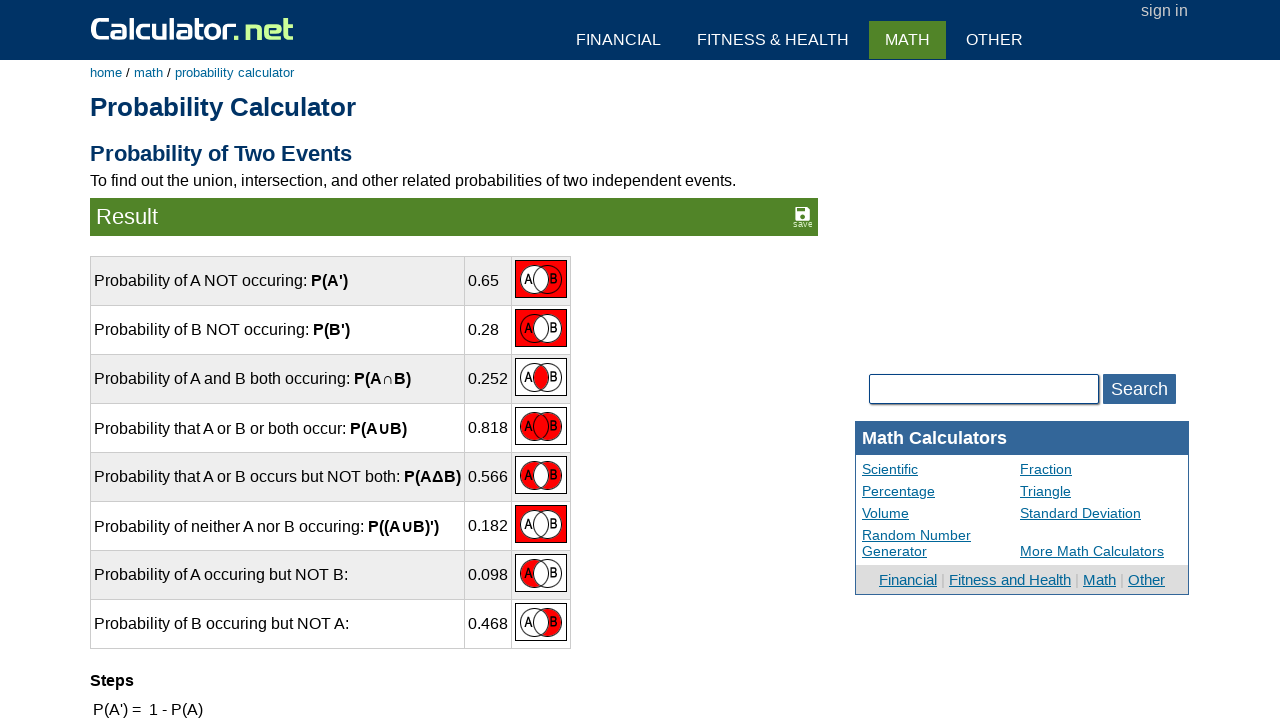